Navigates to the homepage and verifies that 'Unix' text is present on the page

Starting URL: https://www.mattjmorrison.com

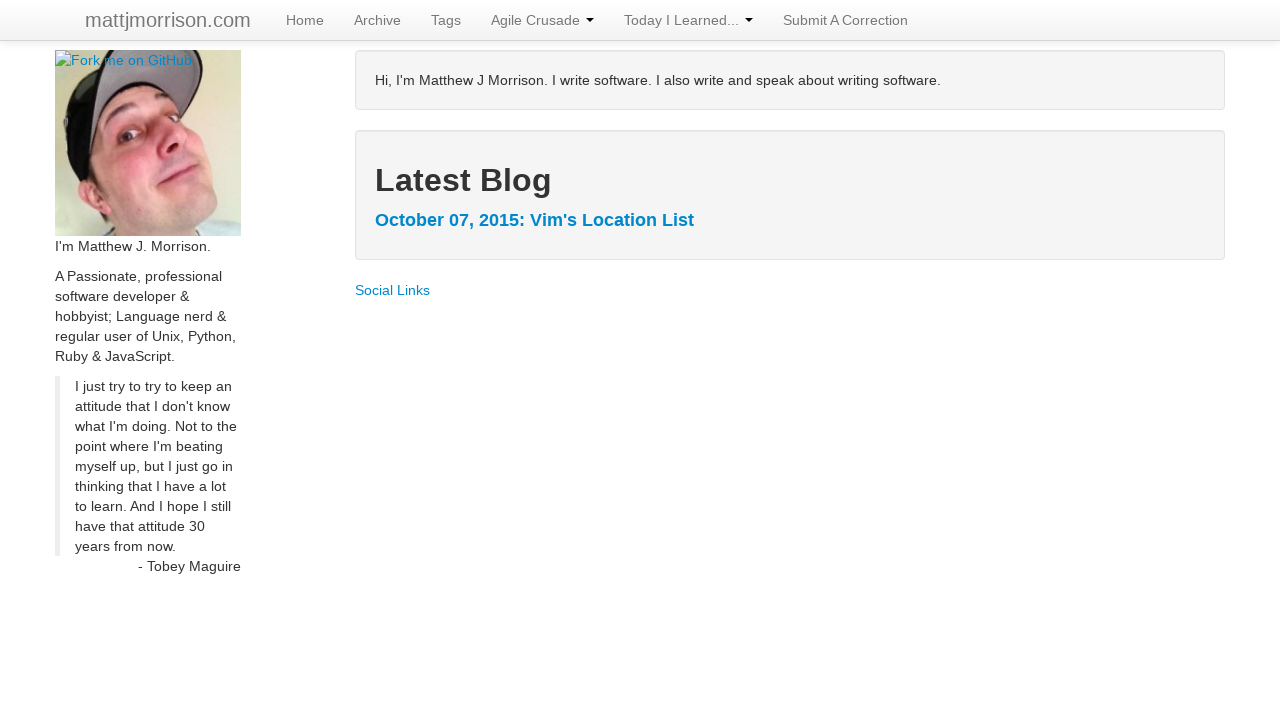

Navigated to https://www.mattjmorrison.com
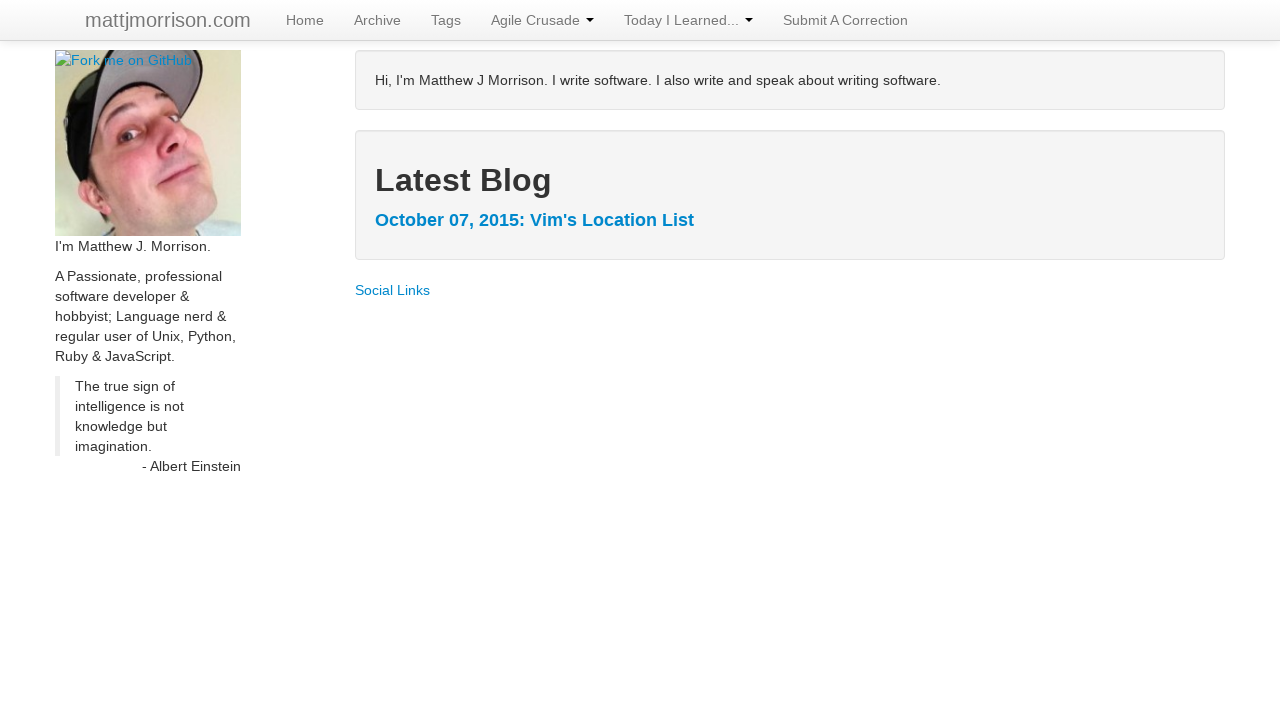

Waited for page to reach networkidle state
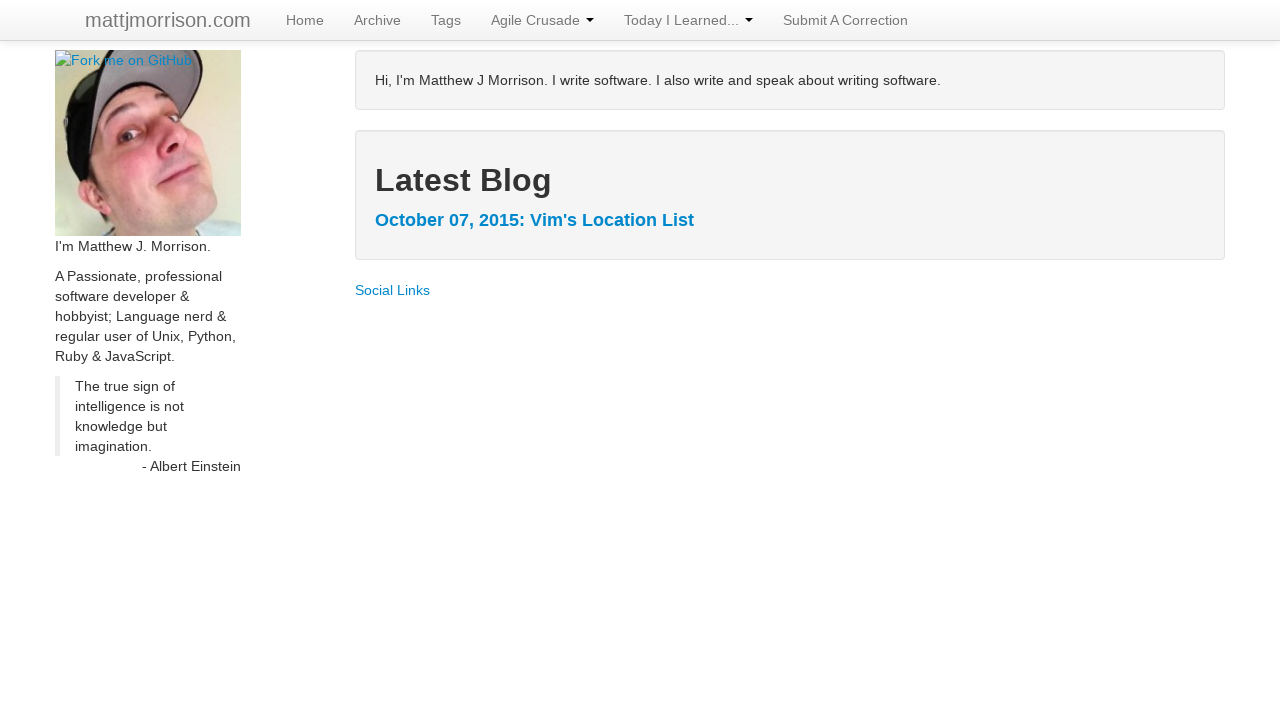

Verified that 'Unix' text is present on the homepage
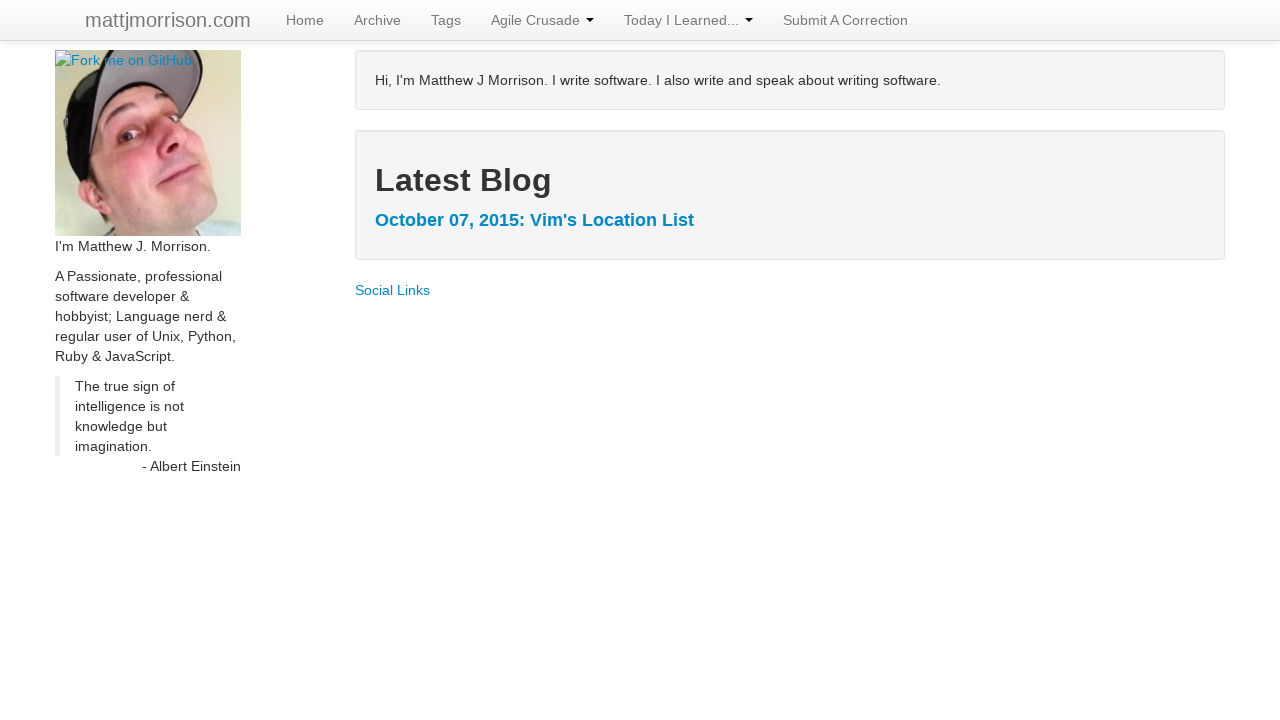

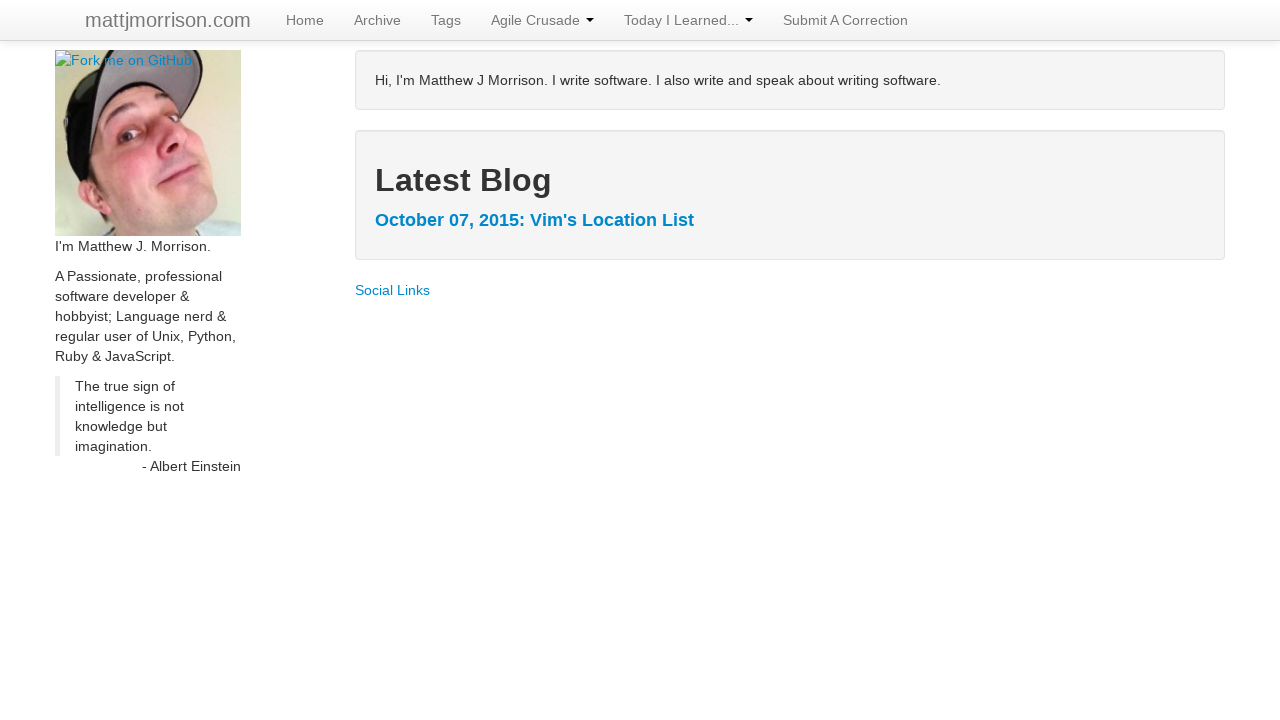